Tests drag and drop functionality on jQuery UI demo page by dragging an element and dropping it onto a target area

Starting URL: https://jqueryui.com/droppable/

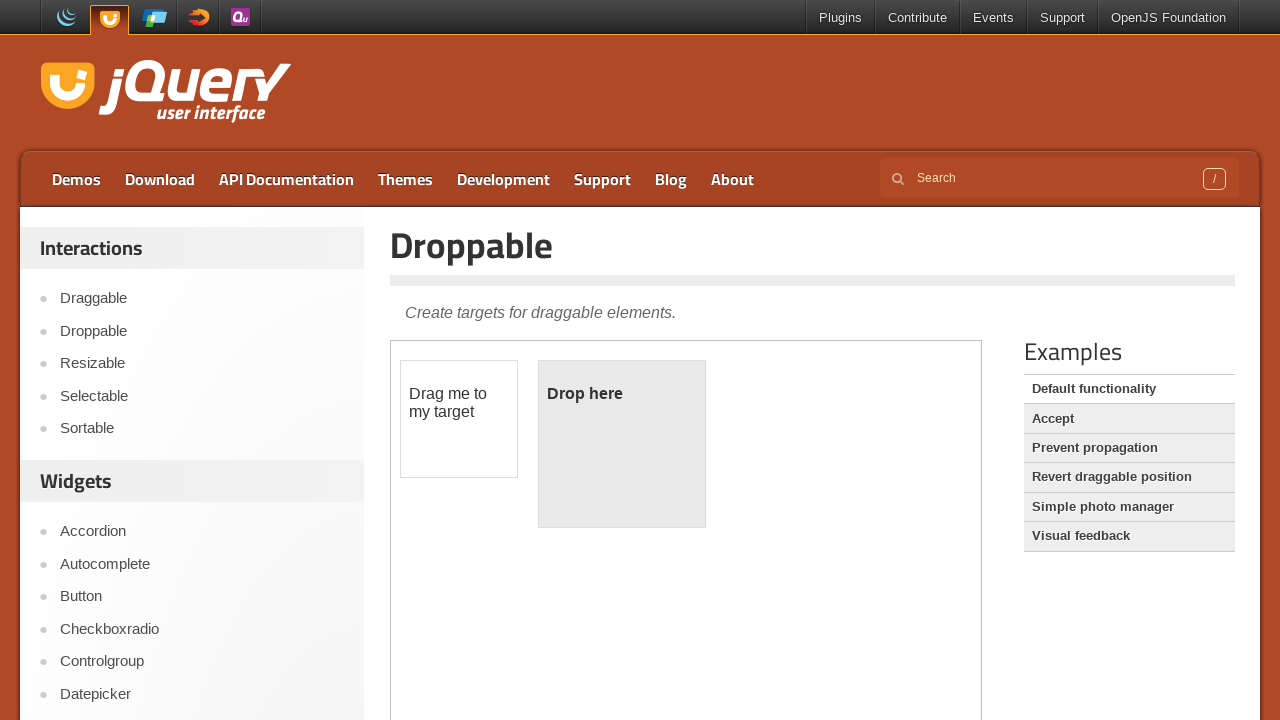

Located the iframe containing the drag and drop demo
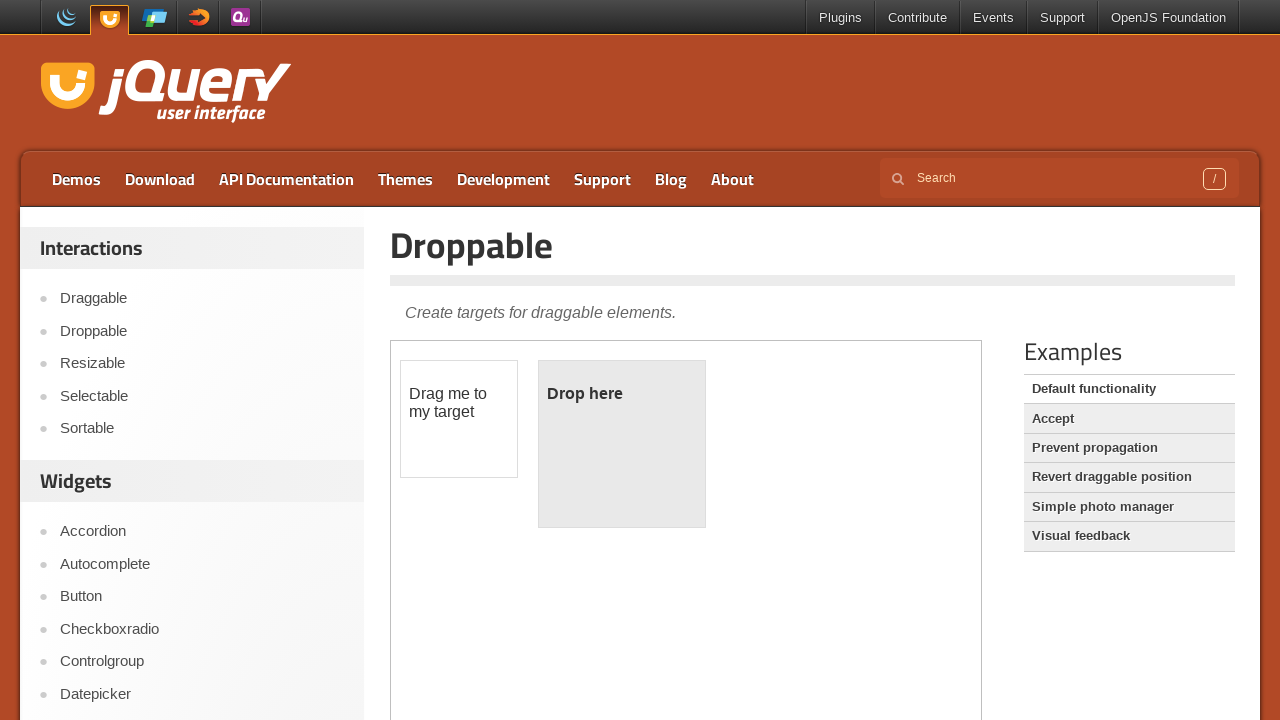

Located the draggable element
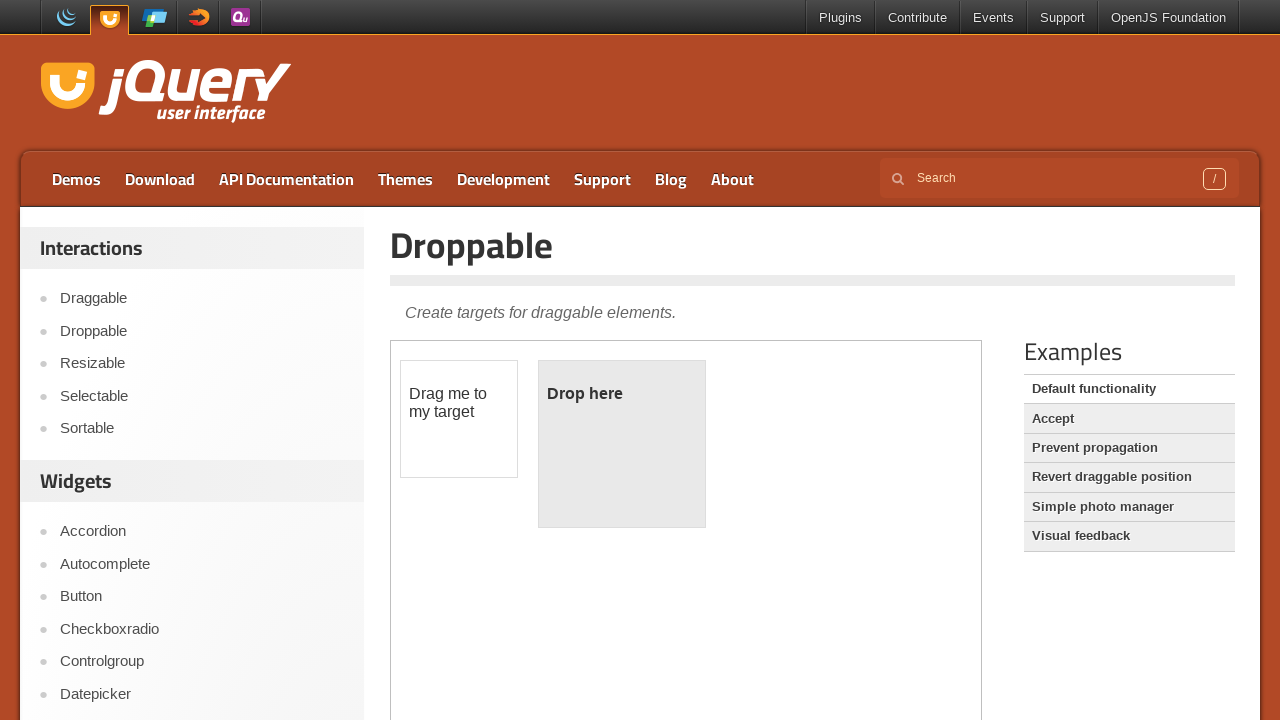

Located the droppable target area
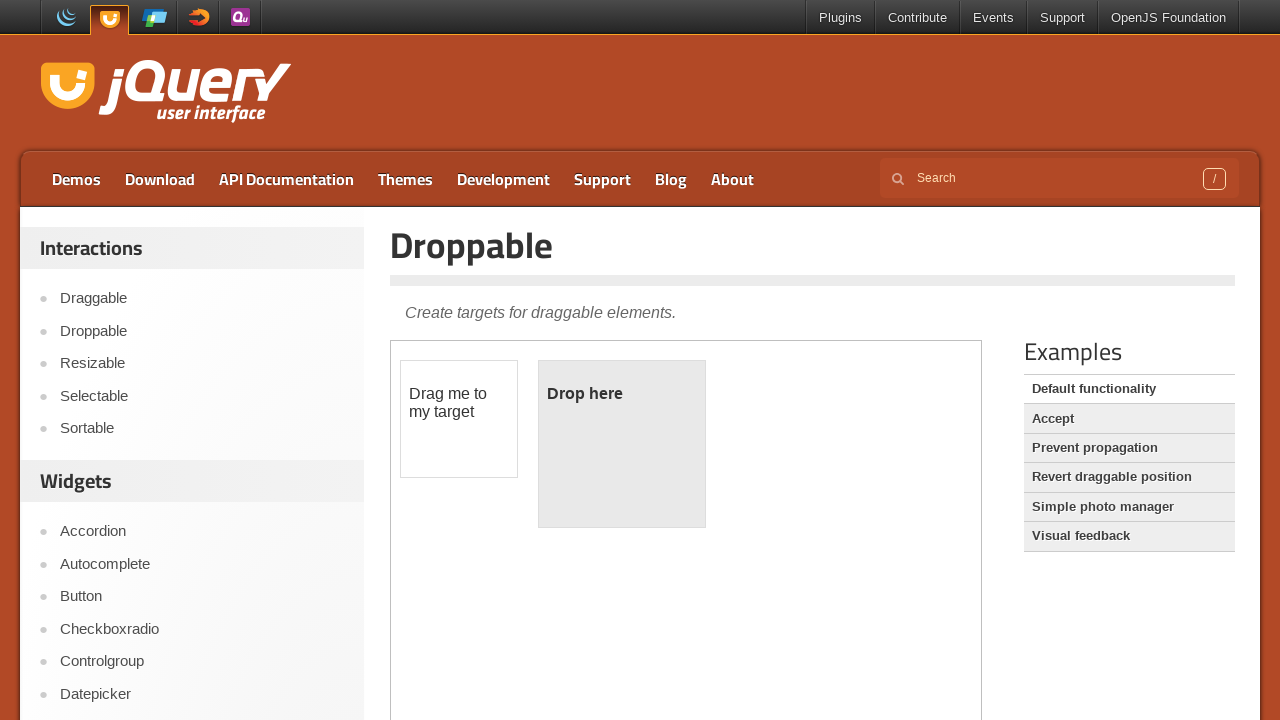

Dragged element to droppable target area at (622, 444)
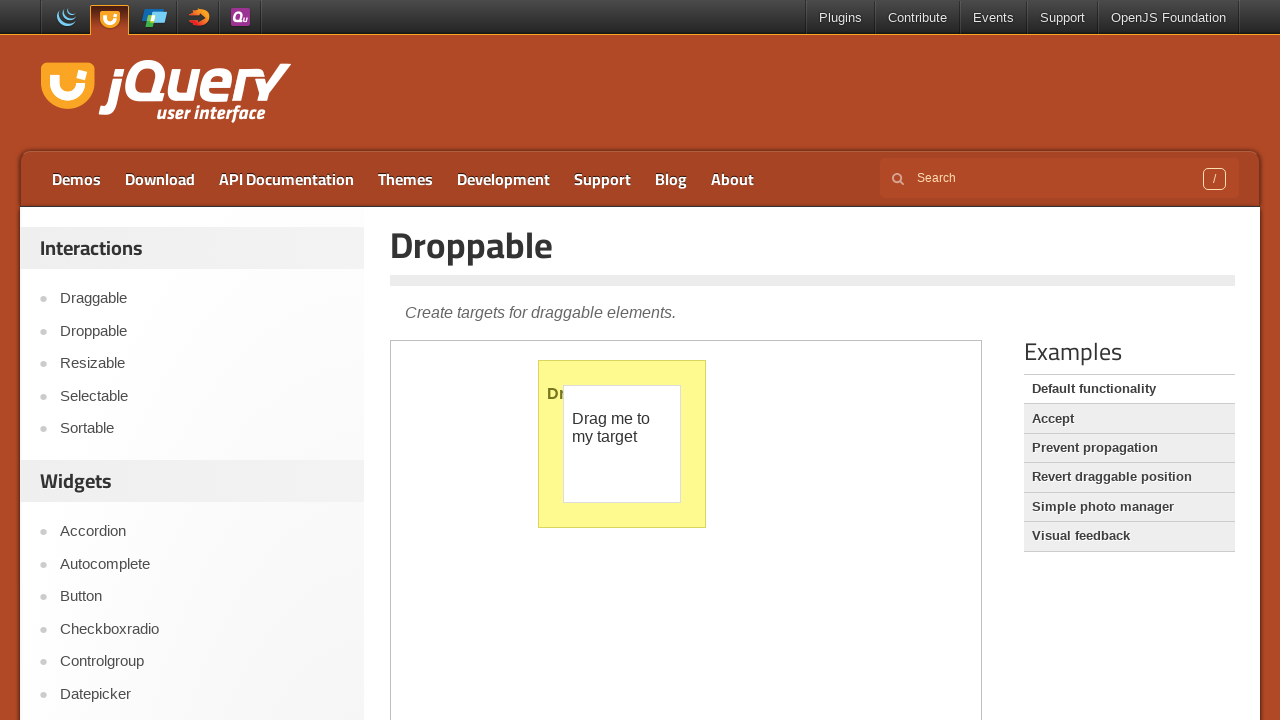

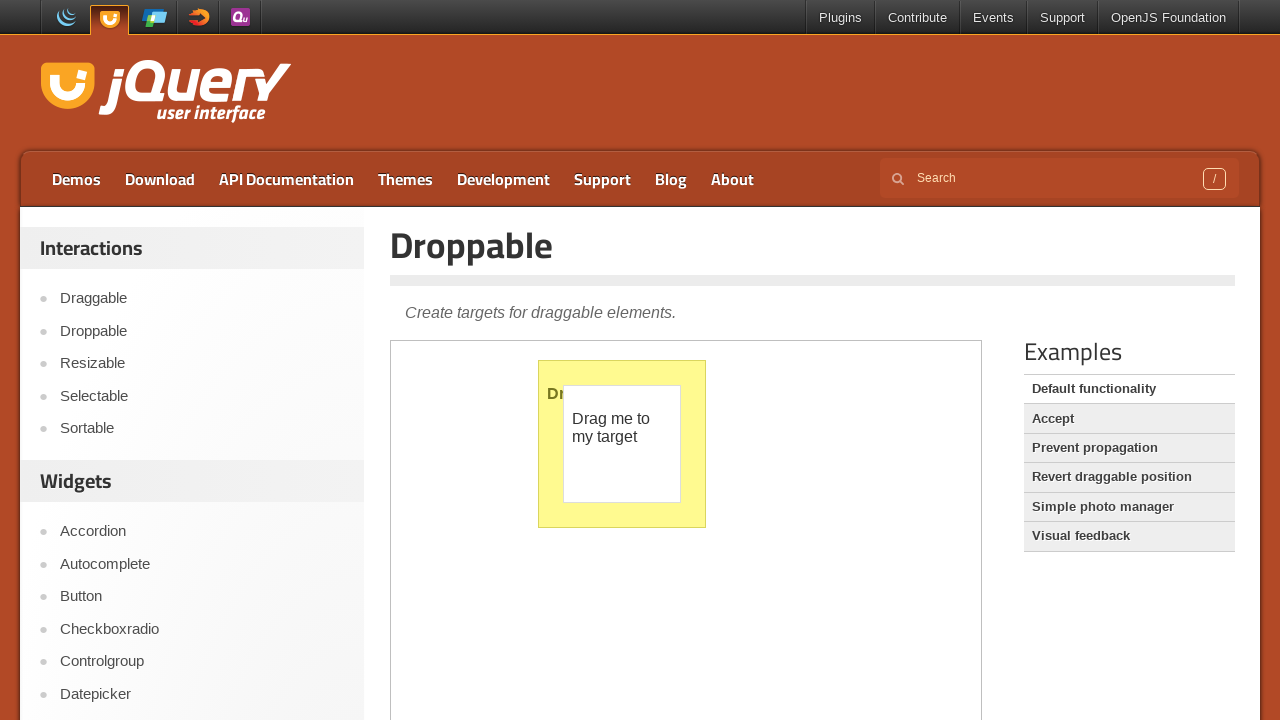